Tests input functionality by navigating to the Inputs page, filling a number input, and verifying the value

Starting URL: https://practice.cydeo.com/

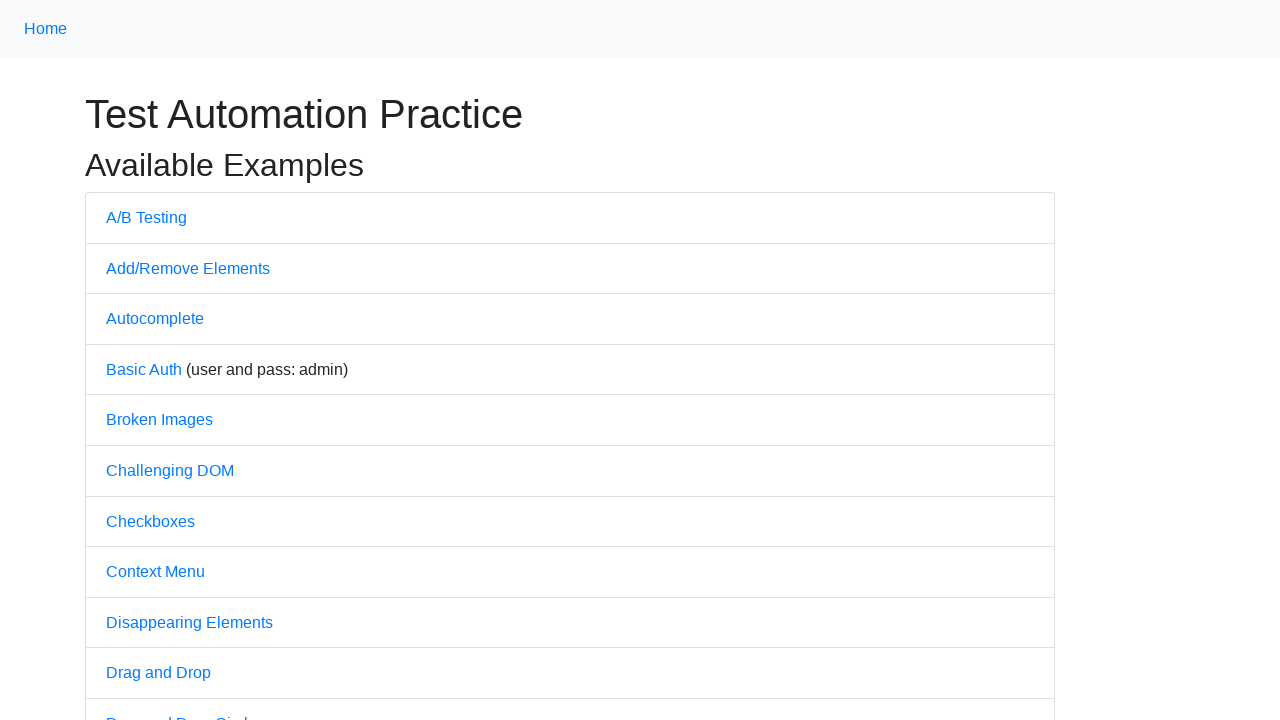

Clicked on Inputs link to navigate to inputs page at (128, 361) on internal:text="Inputs"i
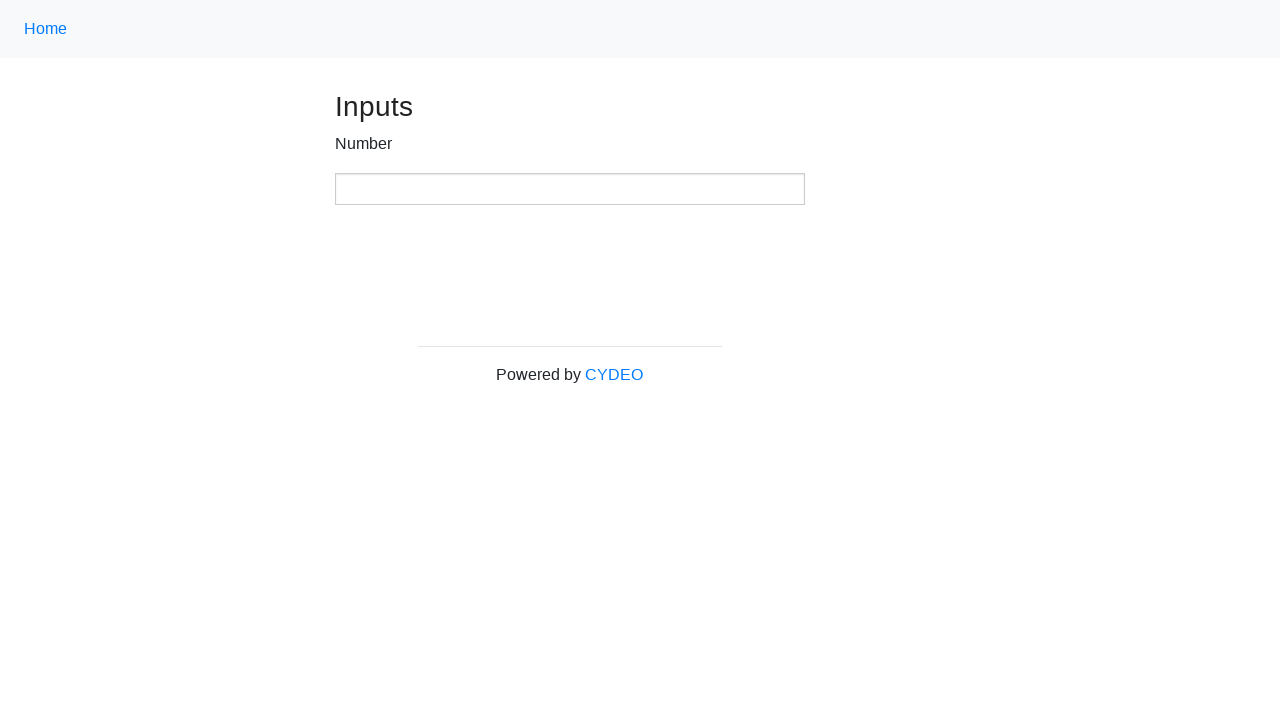

Filled number input box with value '123' on xpath=//input[@type='number']
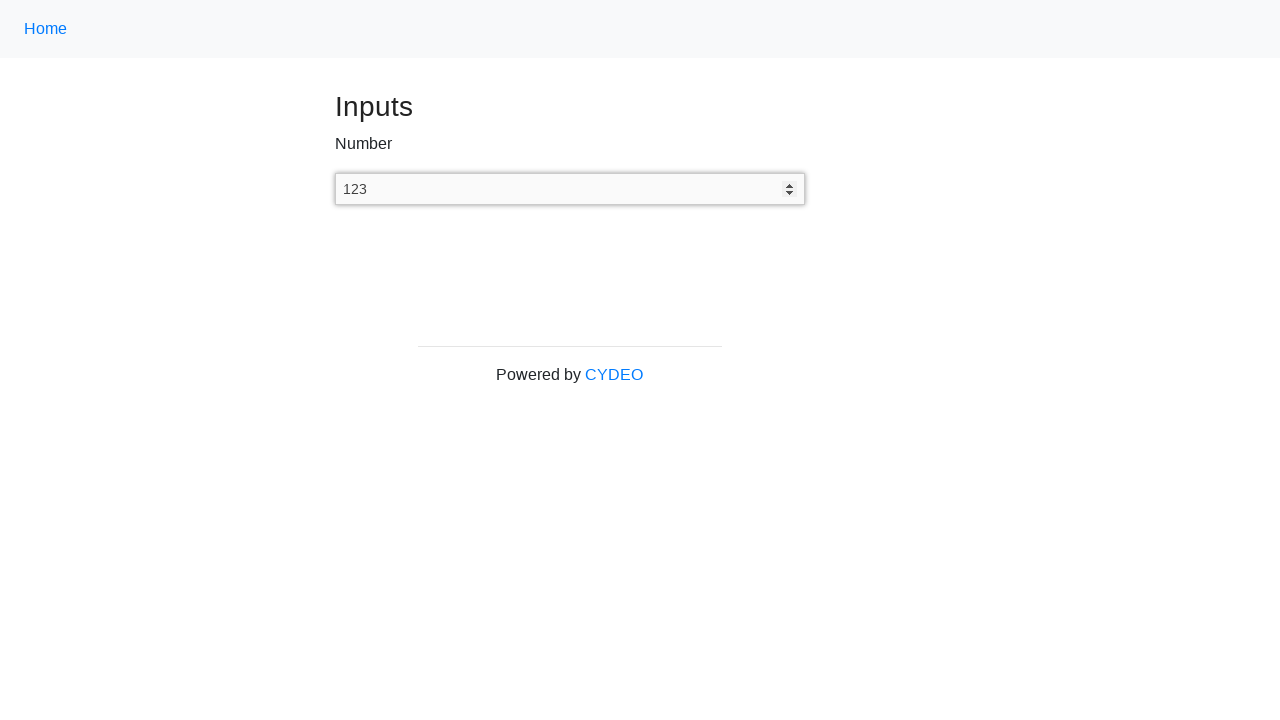

Retrieved input value: 123
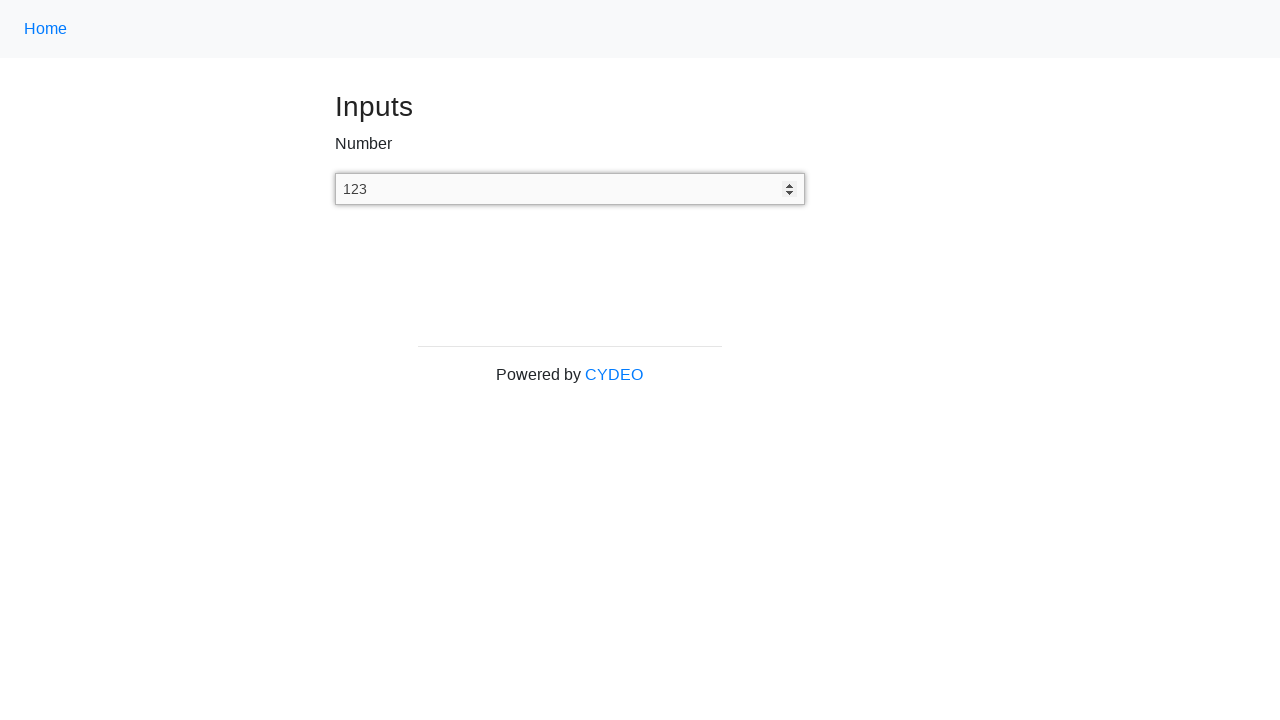

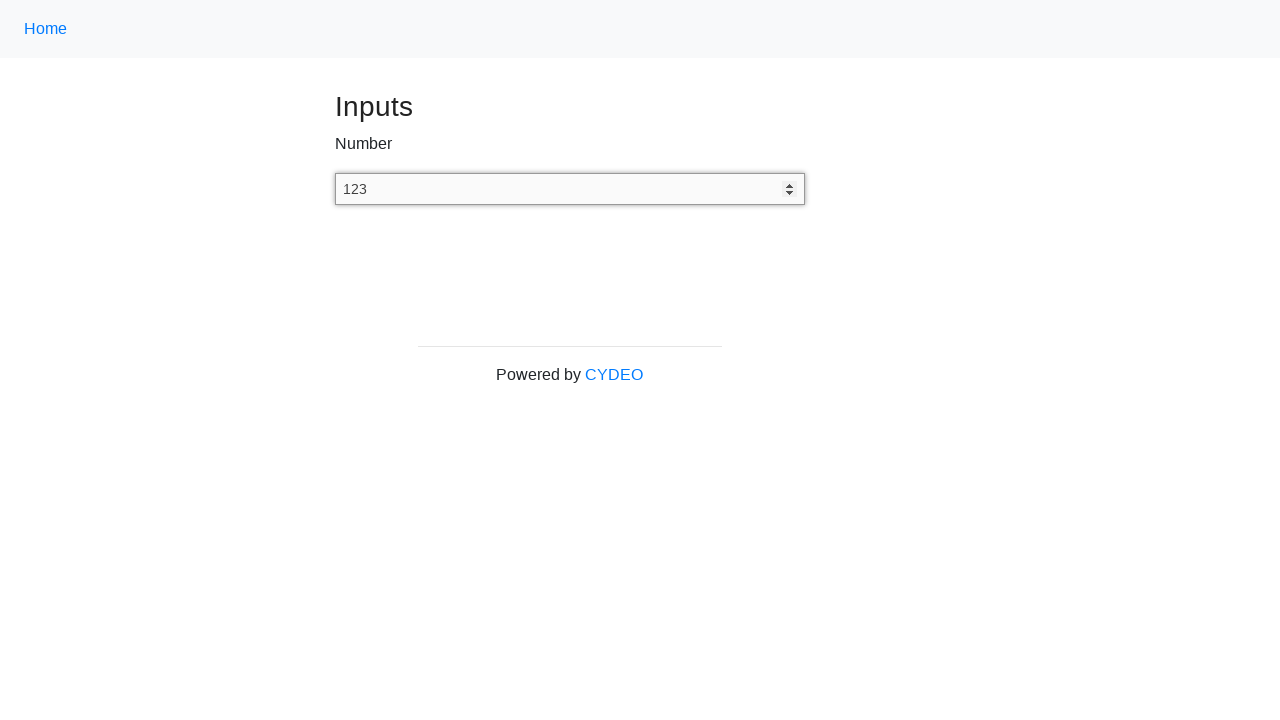